Tests form filling on Rediff signup page by entering name and email, then clicking investor information link

Starting URL: https://is.rediff.com/signup/register

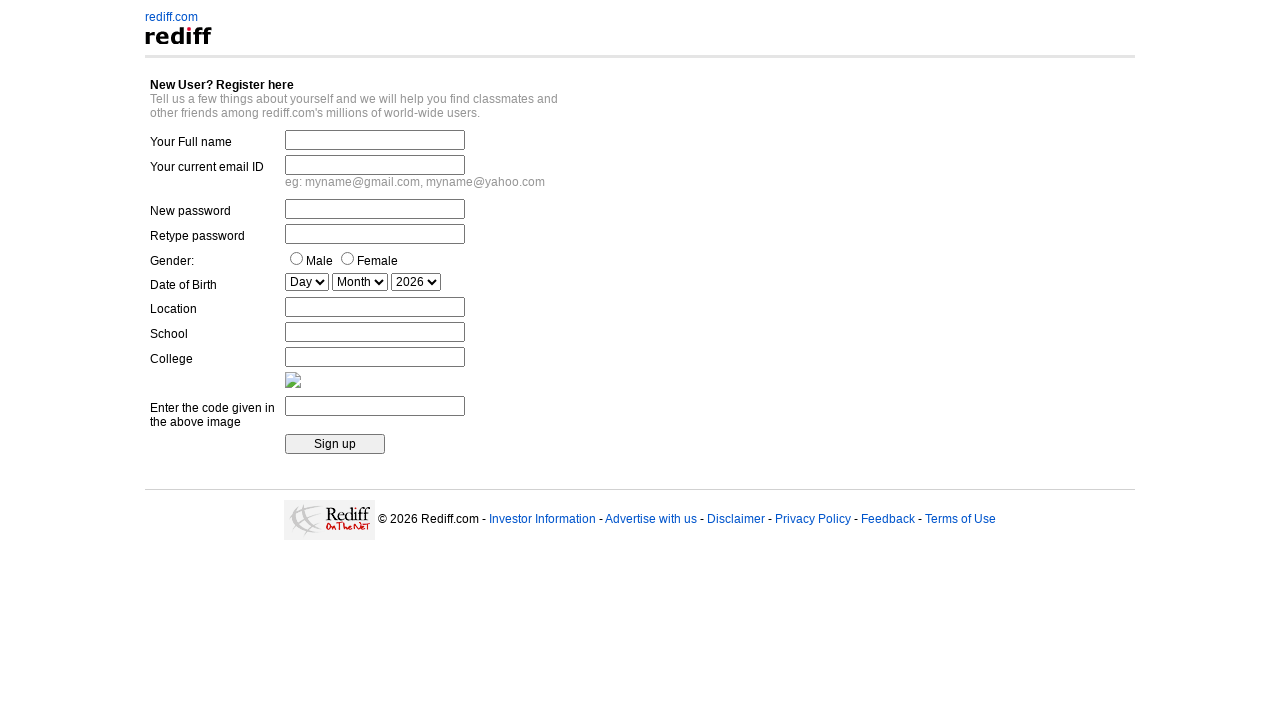

Filled fullname field with 'Harshada' on #fullname
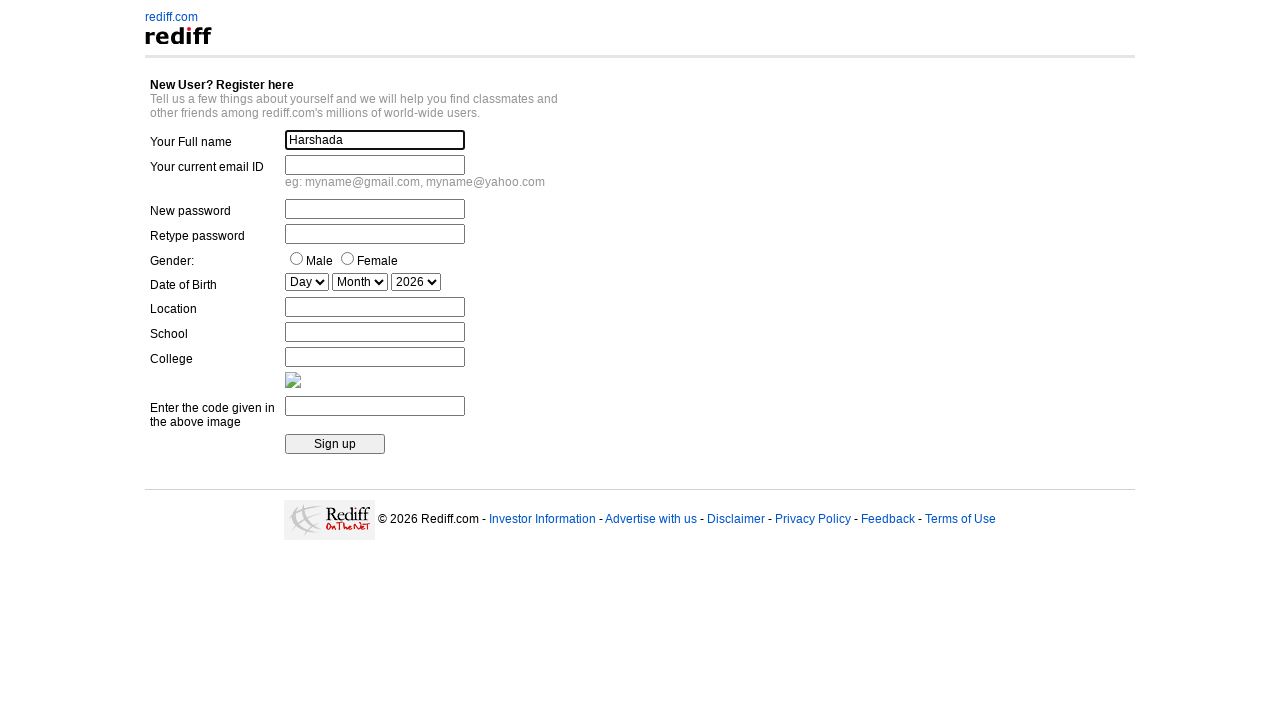

Filled email field with 'harshada05' on input
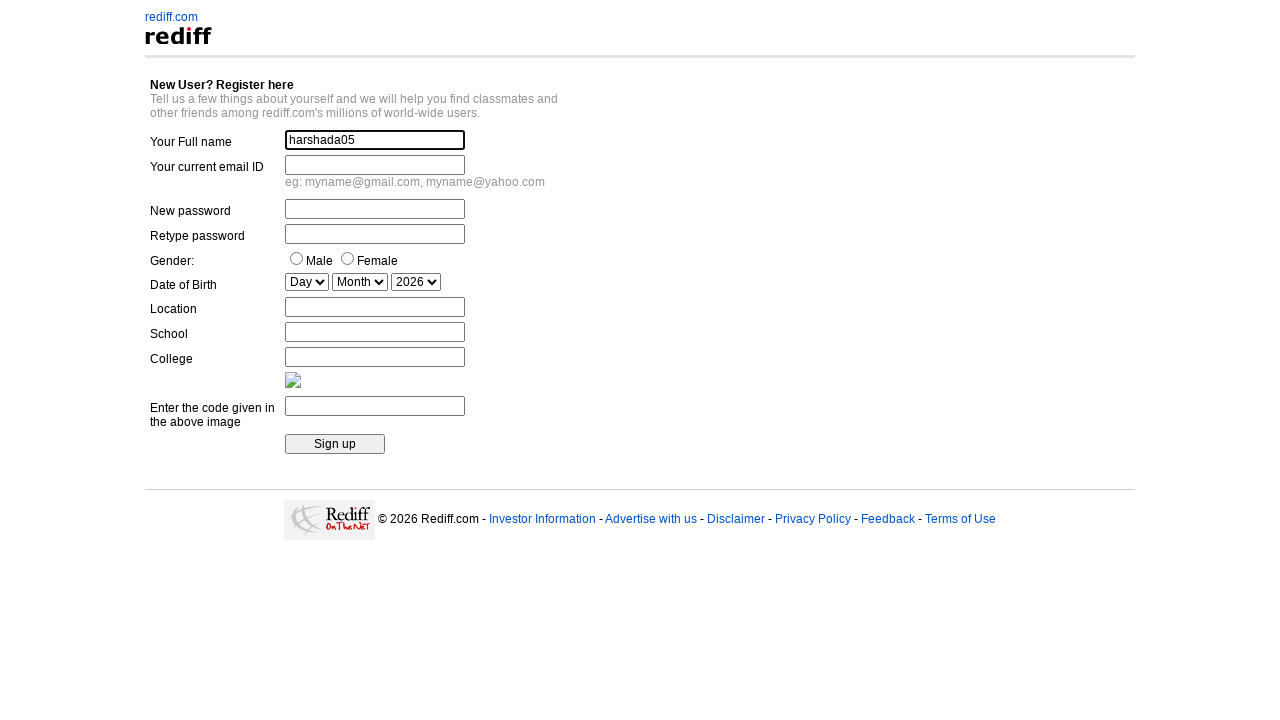

Clicked on Investor Information link at (542, 519) on text=Investor Information
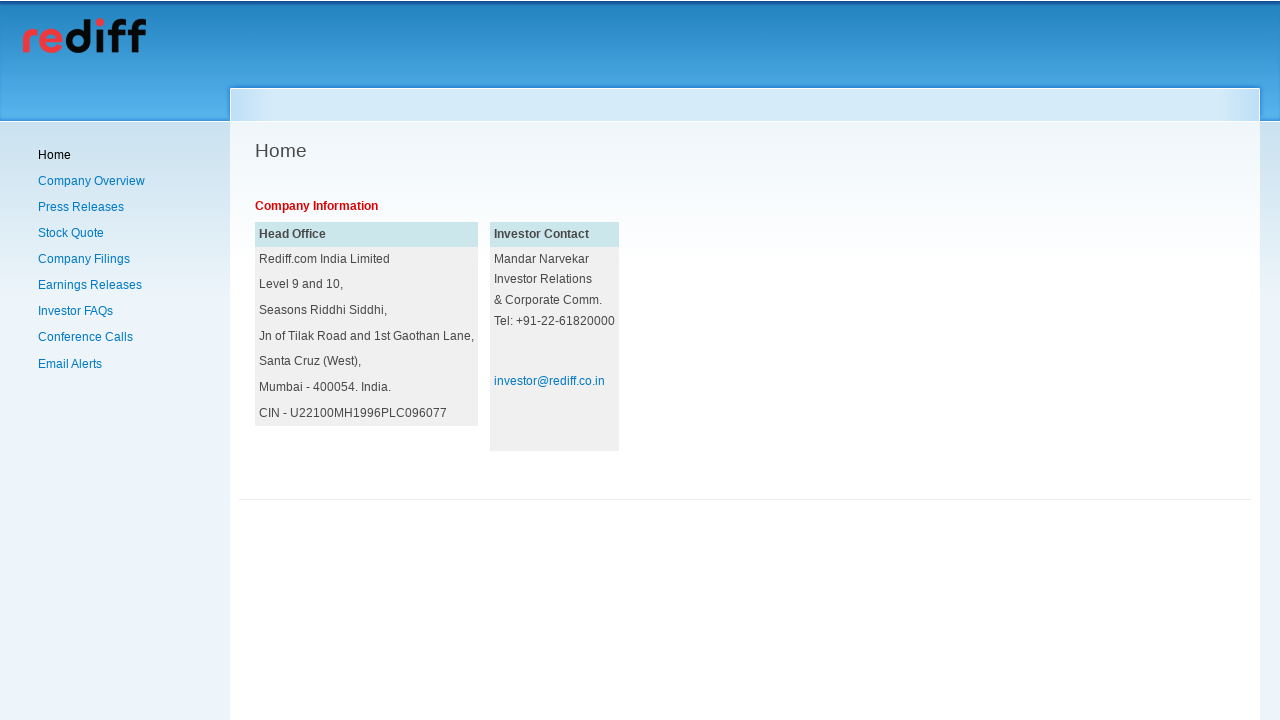

Navigation completed and page reached networkidle state
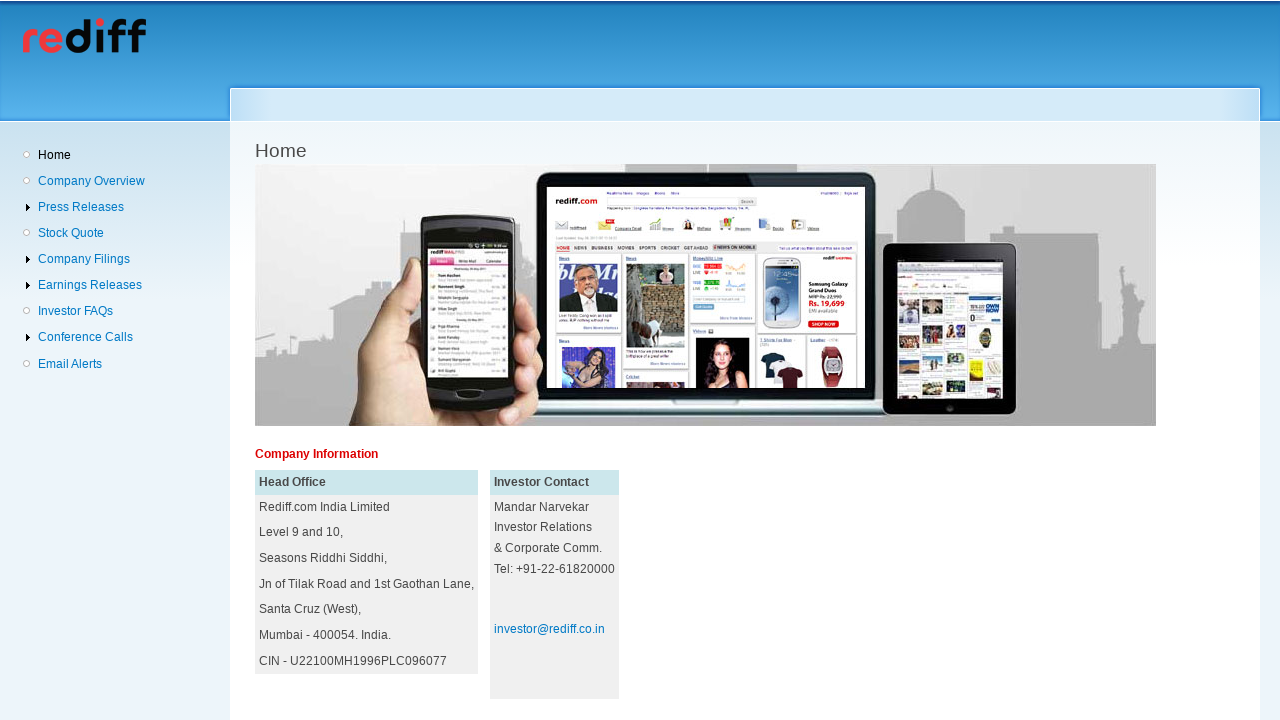

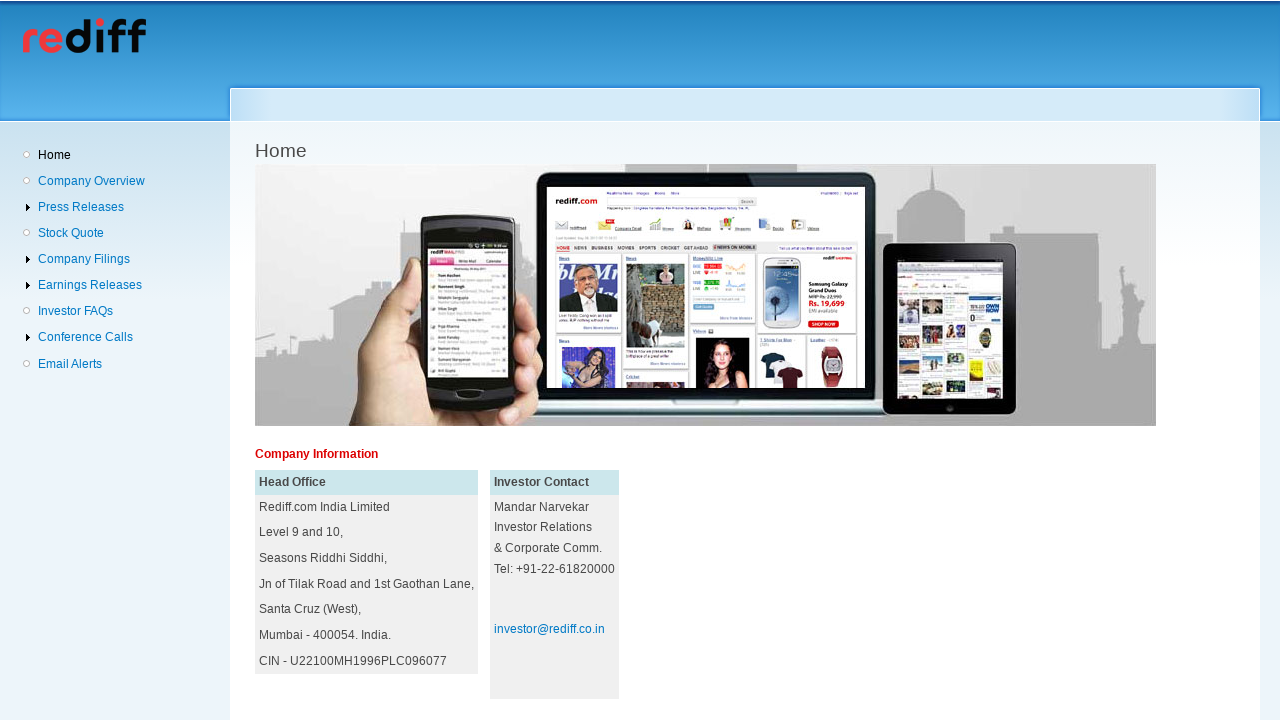